Tests user registration by opening signup modal, filling in username and password, and submitting the form

Starting URL: https://www.demoblaze.com/

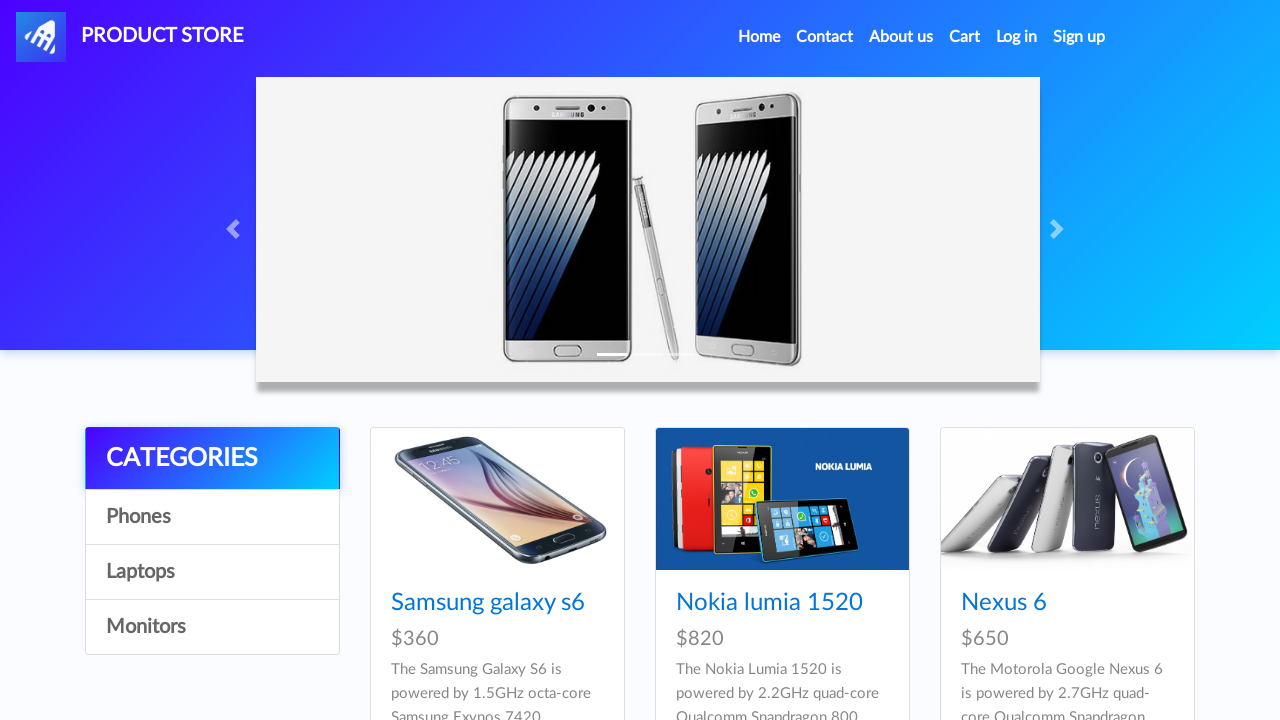

Clicked signup button to open registration modal at (1079, 37) on #signin2
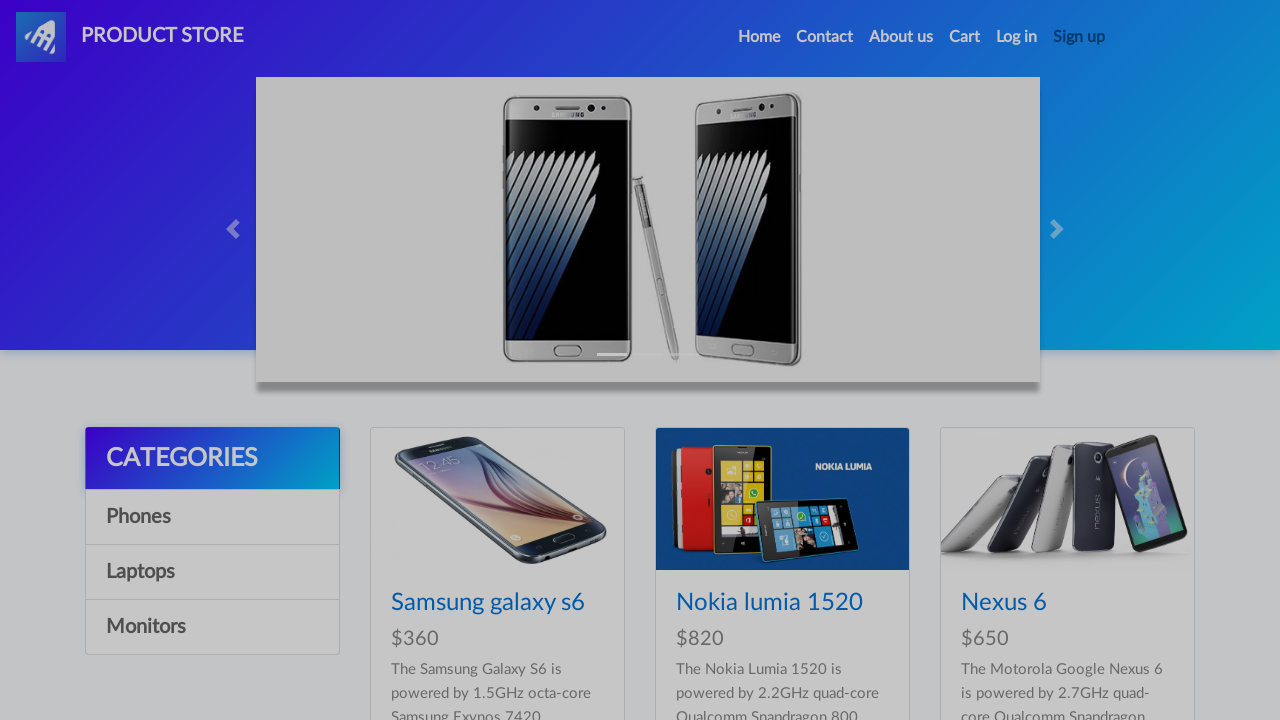

Registration modal appeared with username field visible
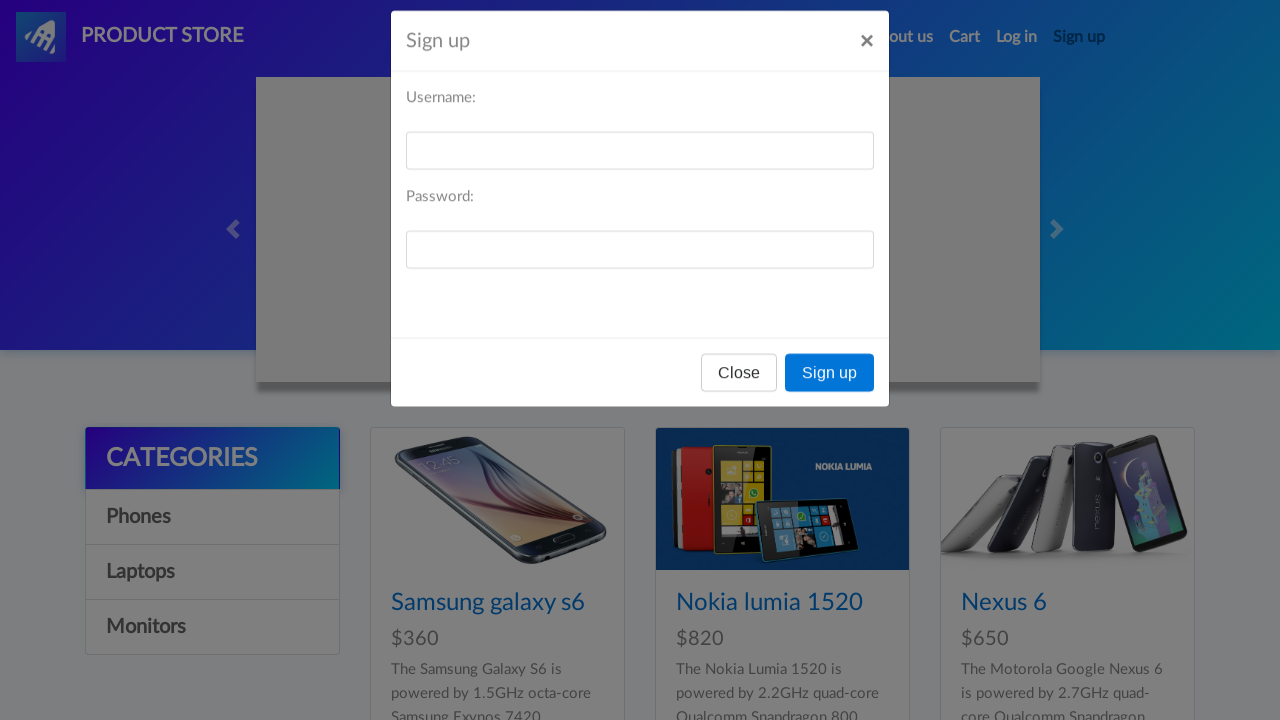

Generated unique username: testuser1772106853679
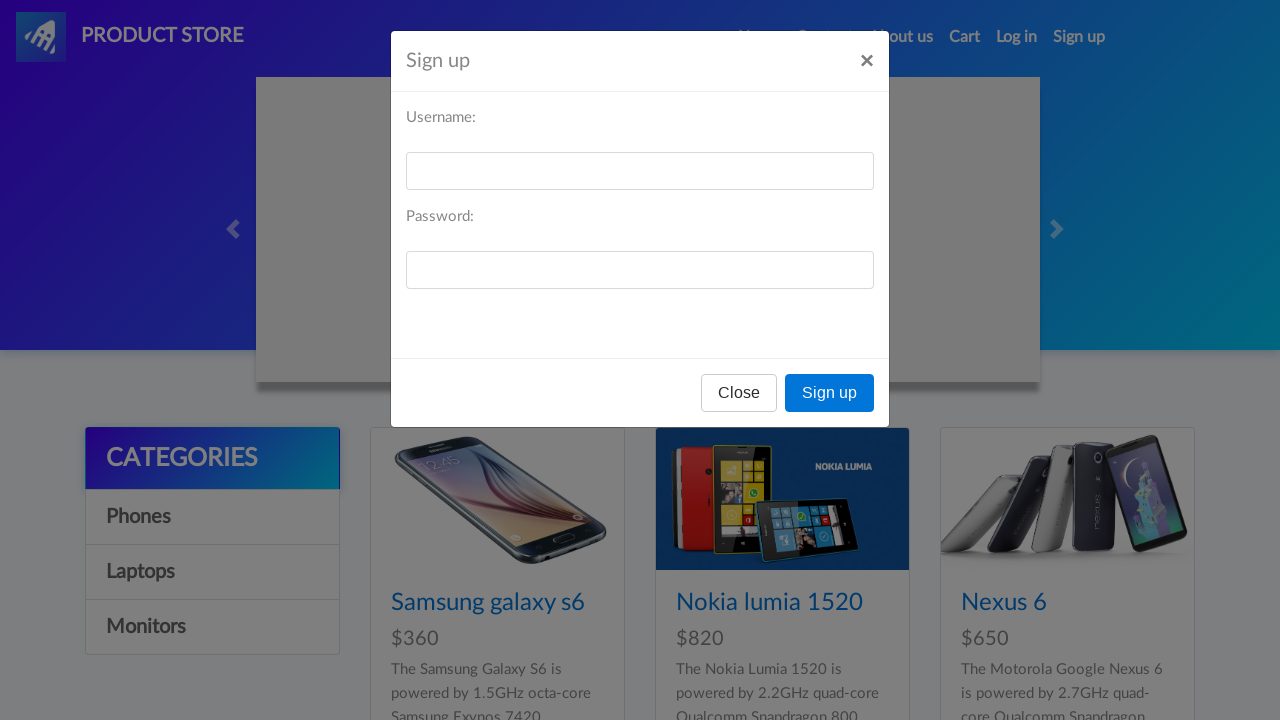

Filled username field with testuser1772106853679 on #sign-username
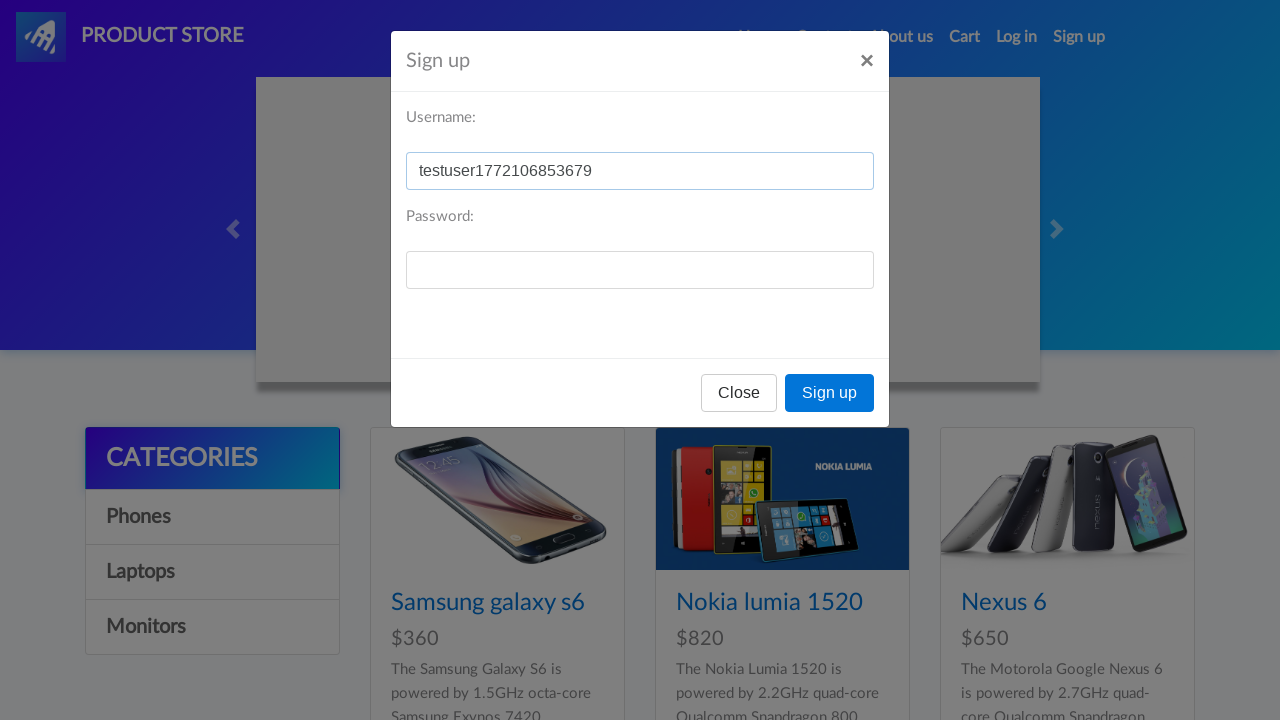

Filled password field with password123 on #sign-password
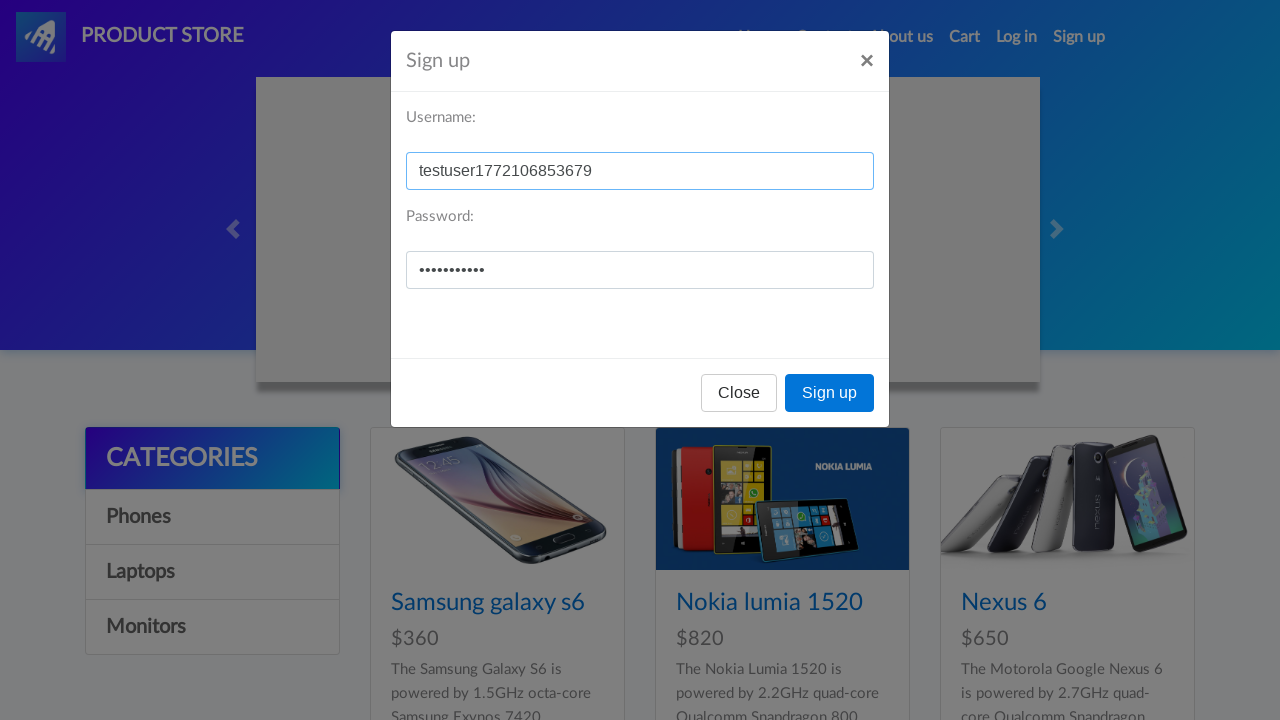

Clicked Sign up button to submit registration form at (830, 393) on button:text('Sign up')
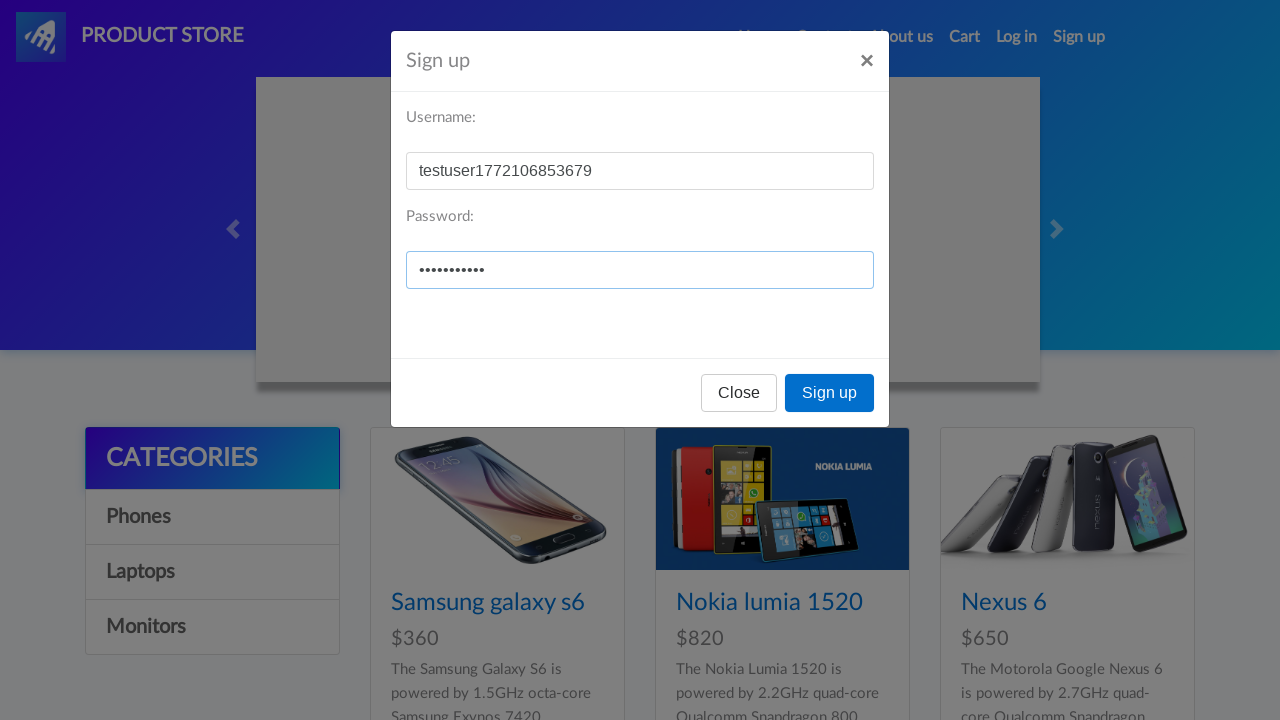

Set up dialog handler to accept confirmation alert
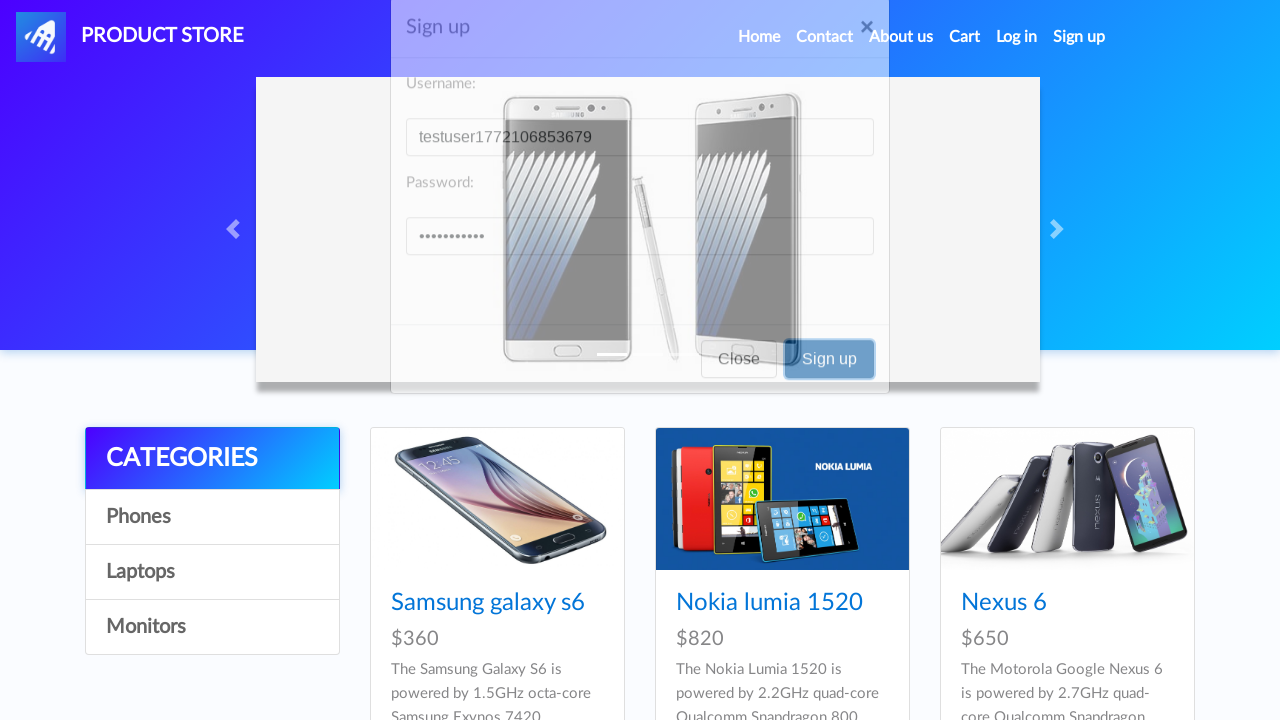

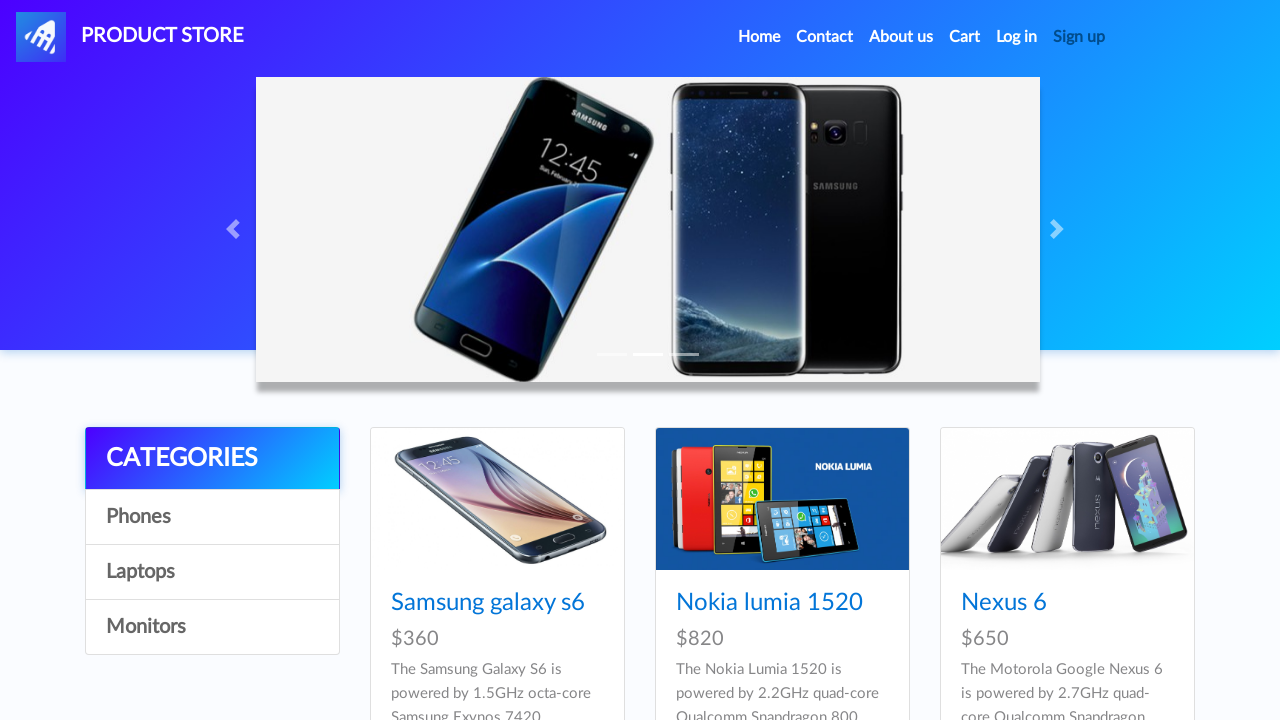